Tests form filling automation by entering personal information (name, email, password, address details) into a practice form and submitting it.

Starting URL: https://testing.qaautomationlabs.com/form.php

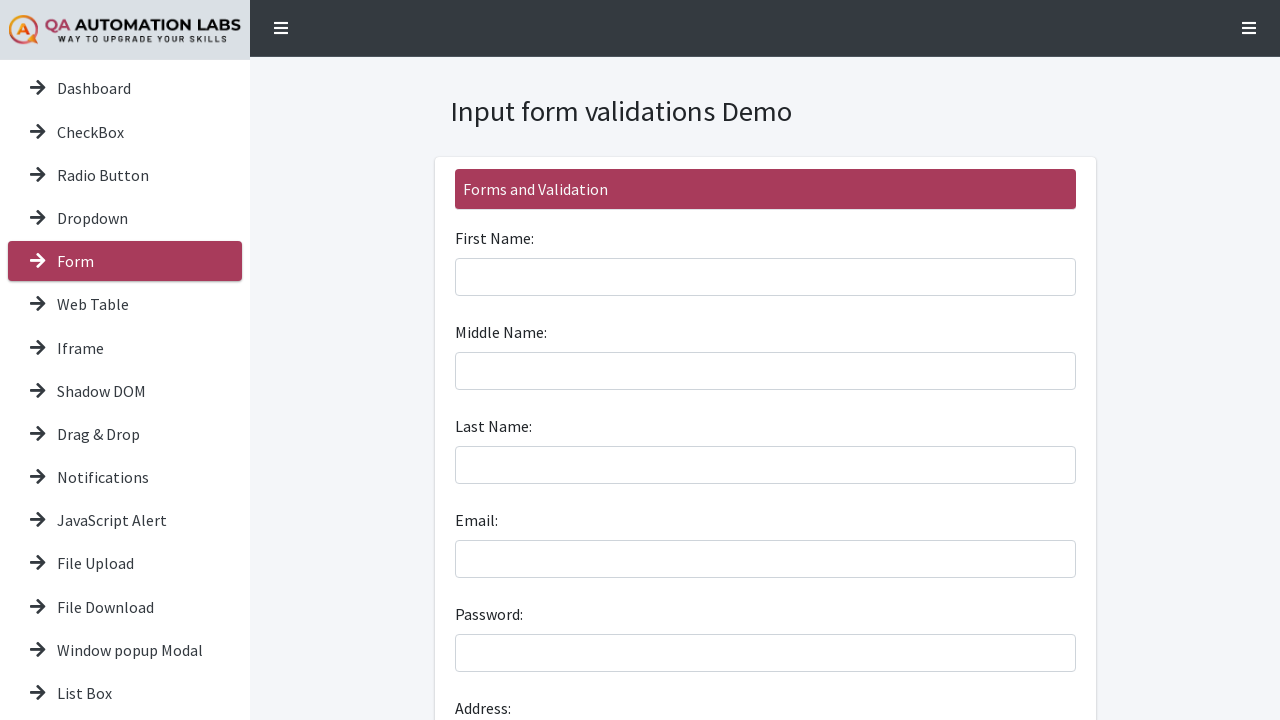

Filled first name field with 'John' on #firstname
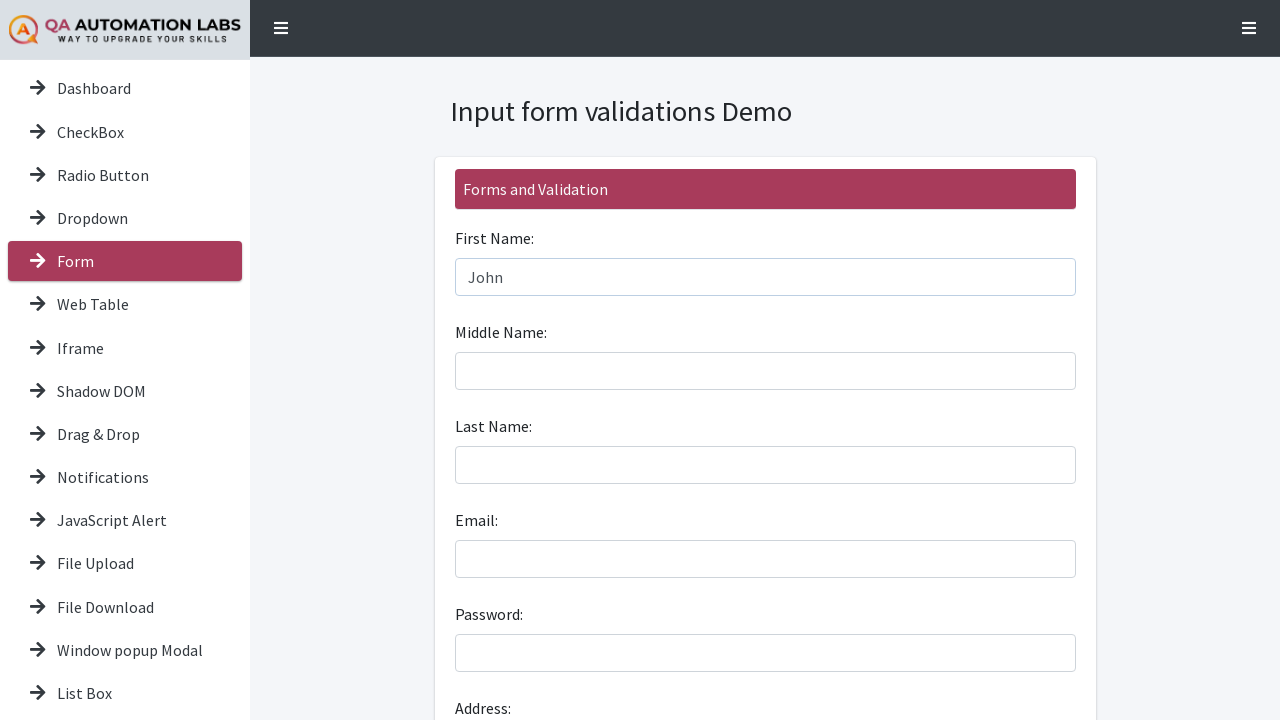

Filled middle name field with 'Middle' on #middlename
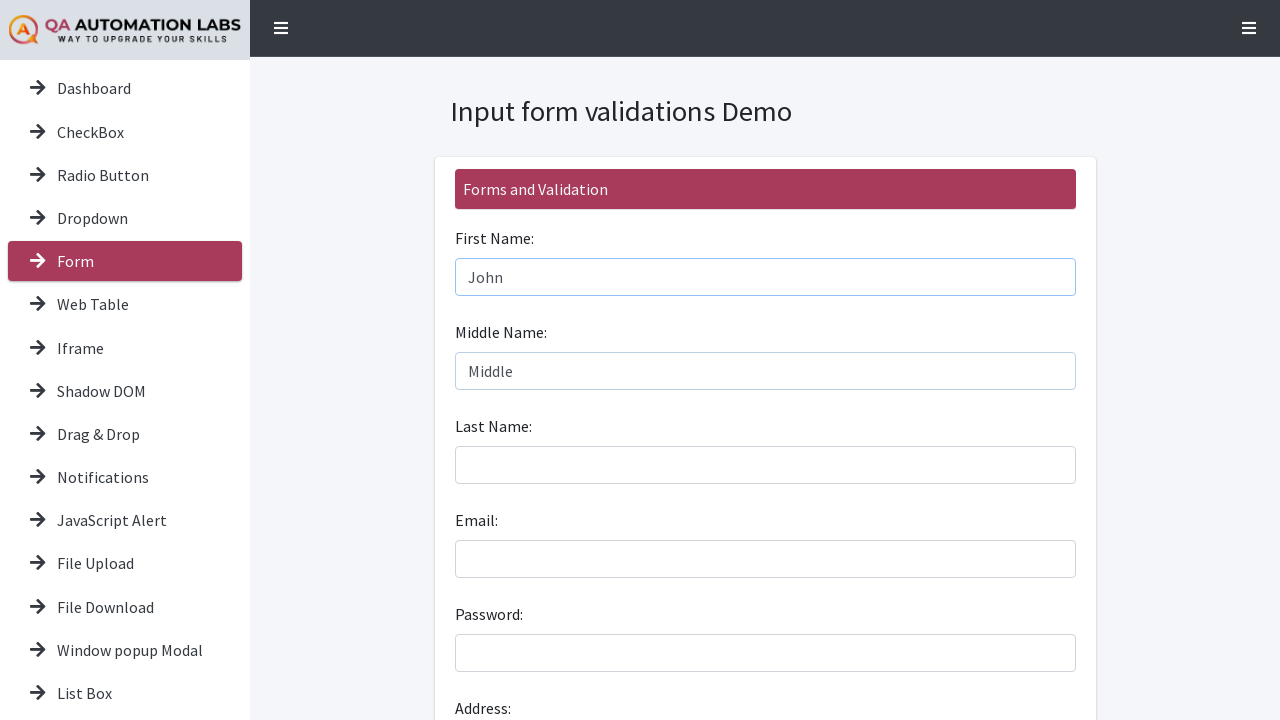

Filled last name field with 'Doe' on #lastname
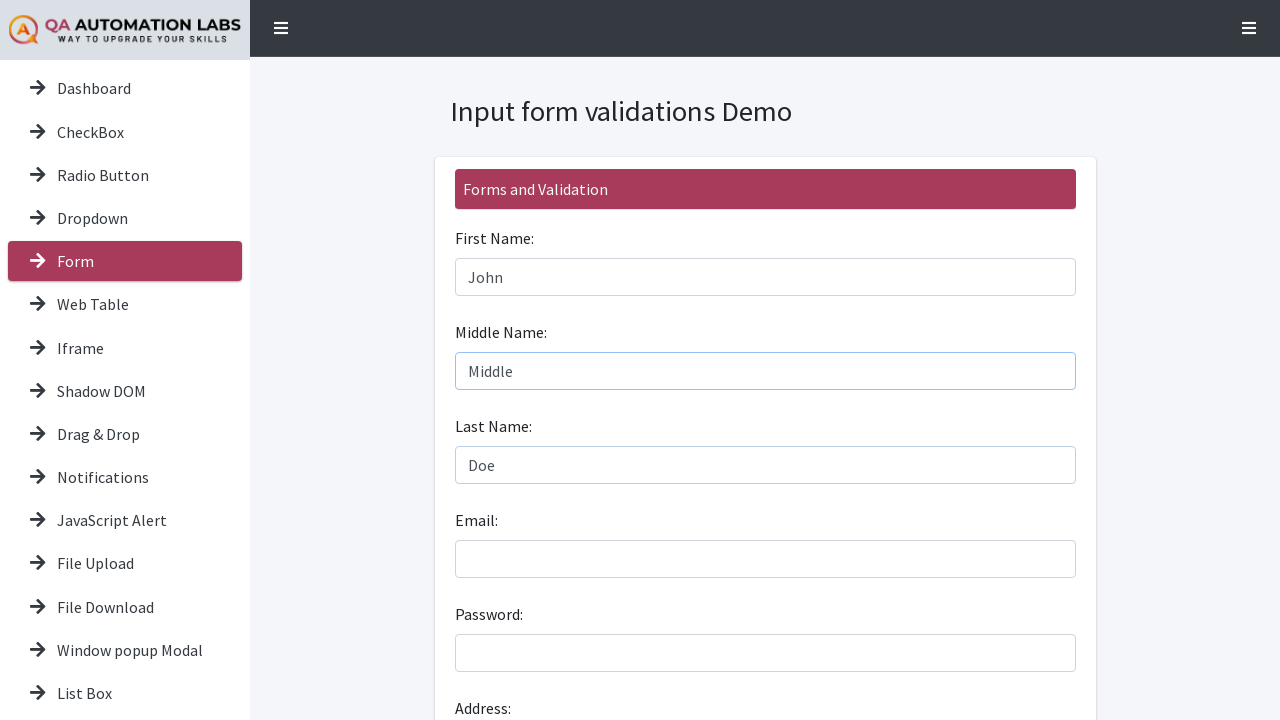

Filled email field with 'john.doe@example.com' on #email
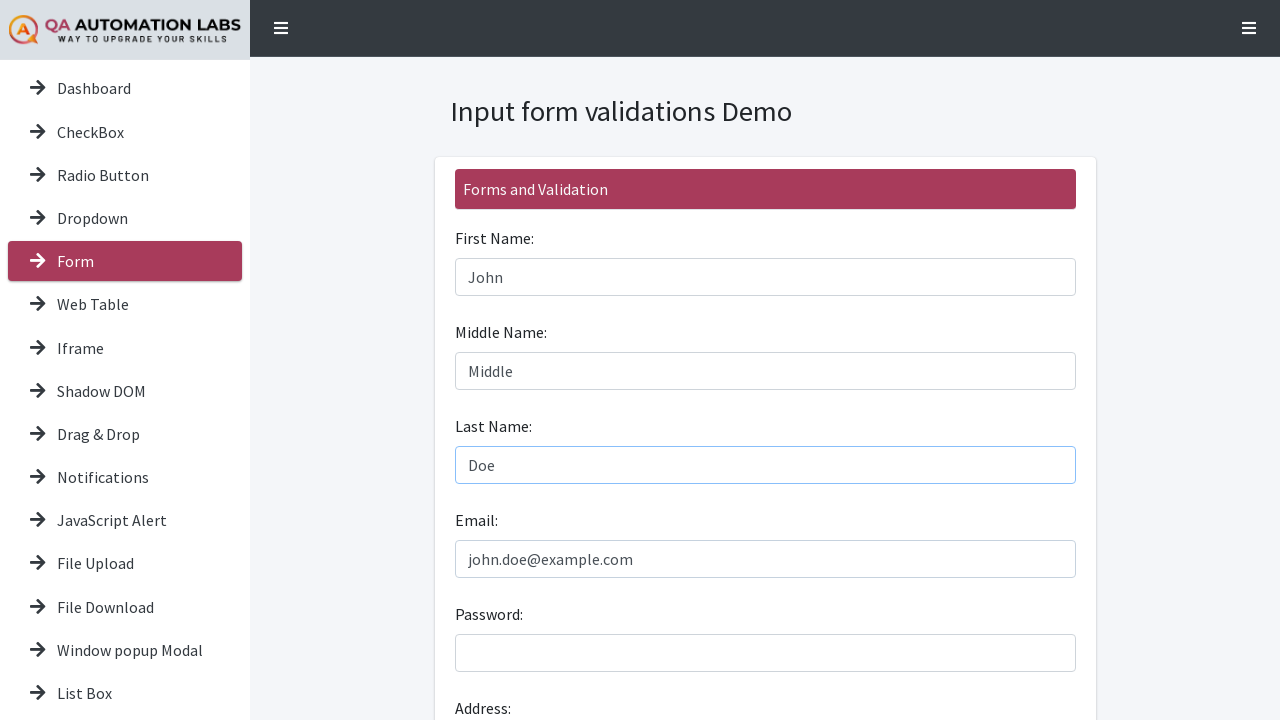

Filled password field with 'Test@1234' on #password
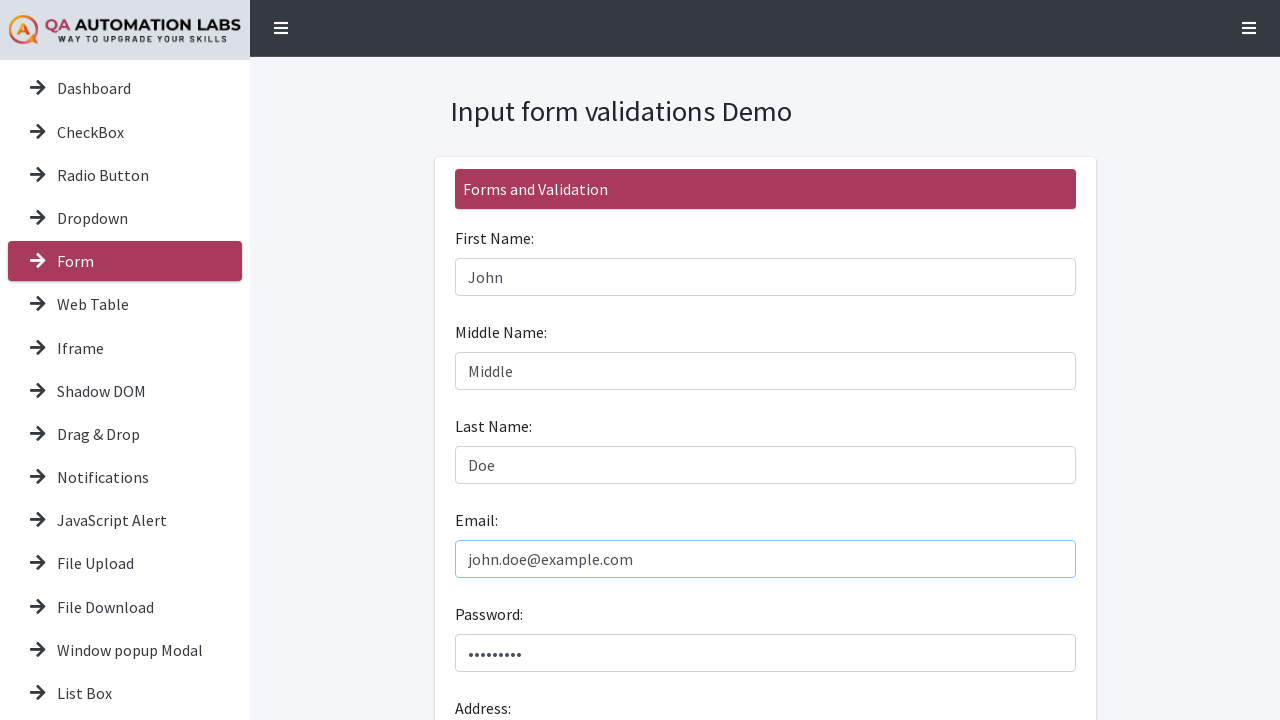

Filled address field with '123 Main St' on #address
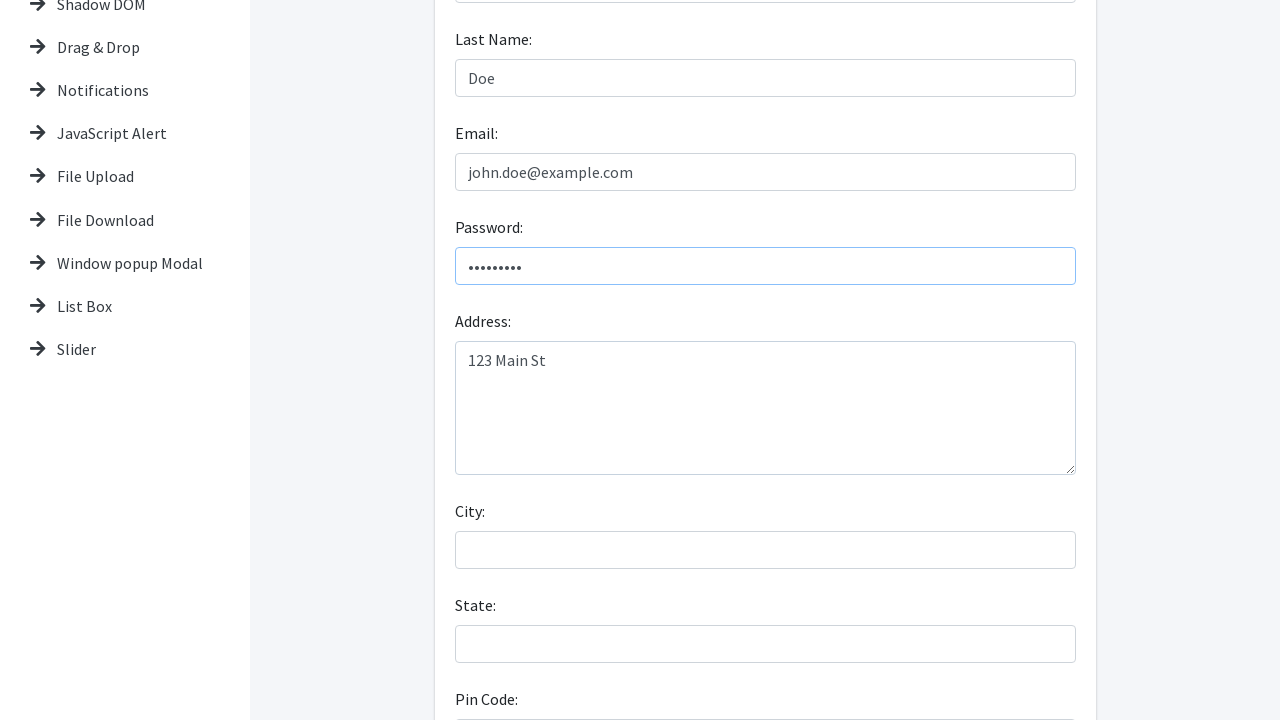

Filled city field with 'Los Angeles' on #city
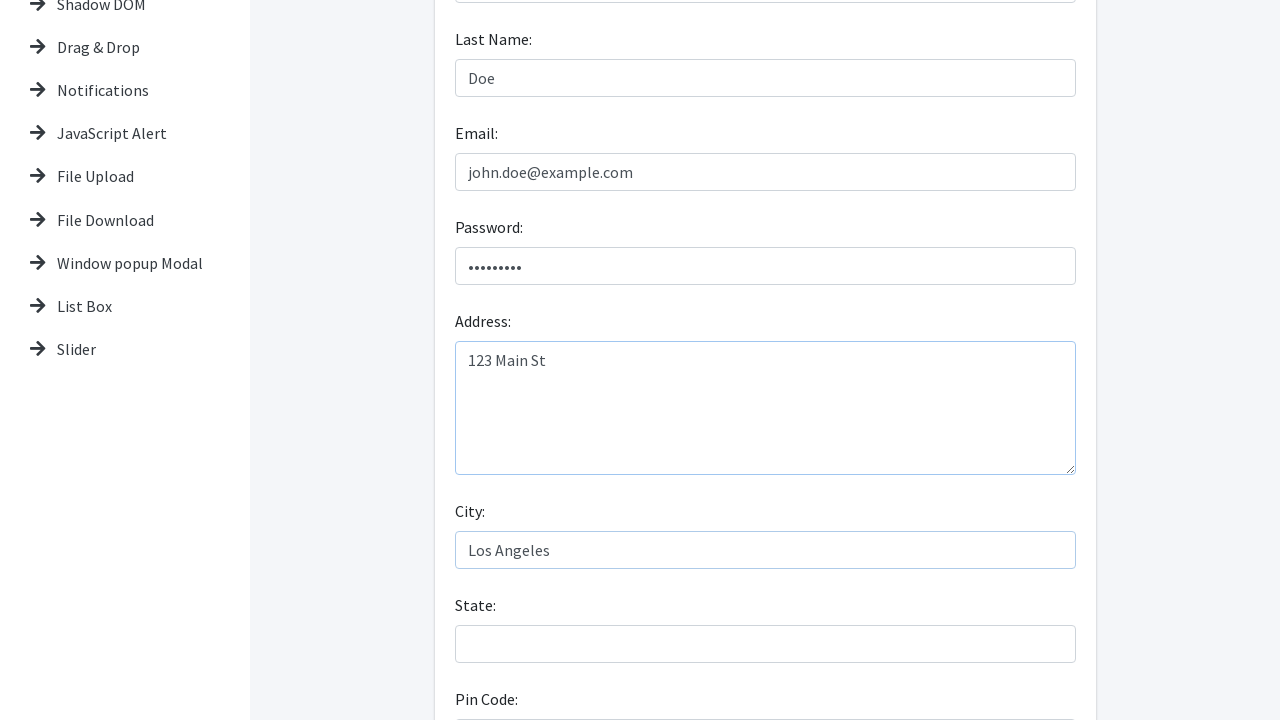

Filled state field with 'California' on #states
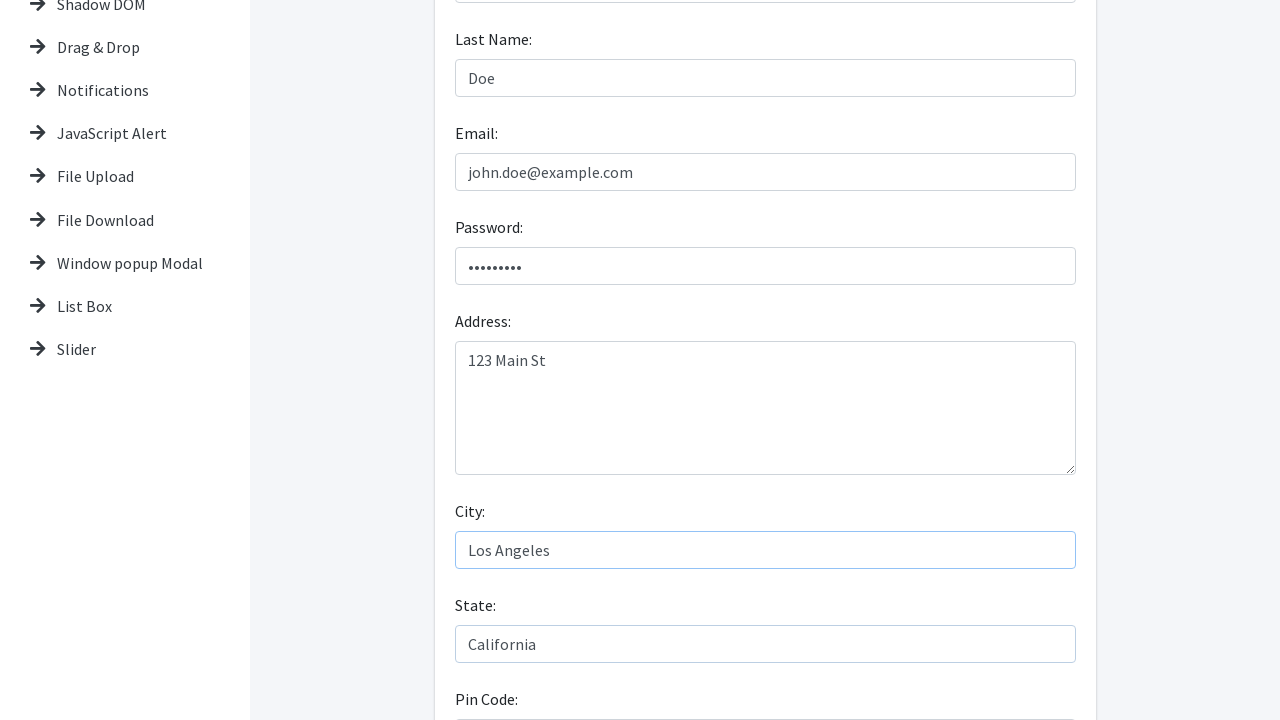

Filled pin code field with '90001' on #pincode
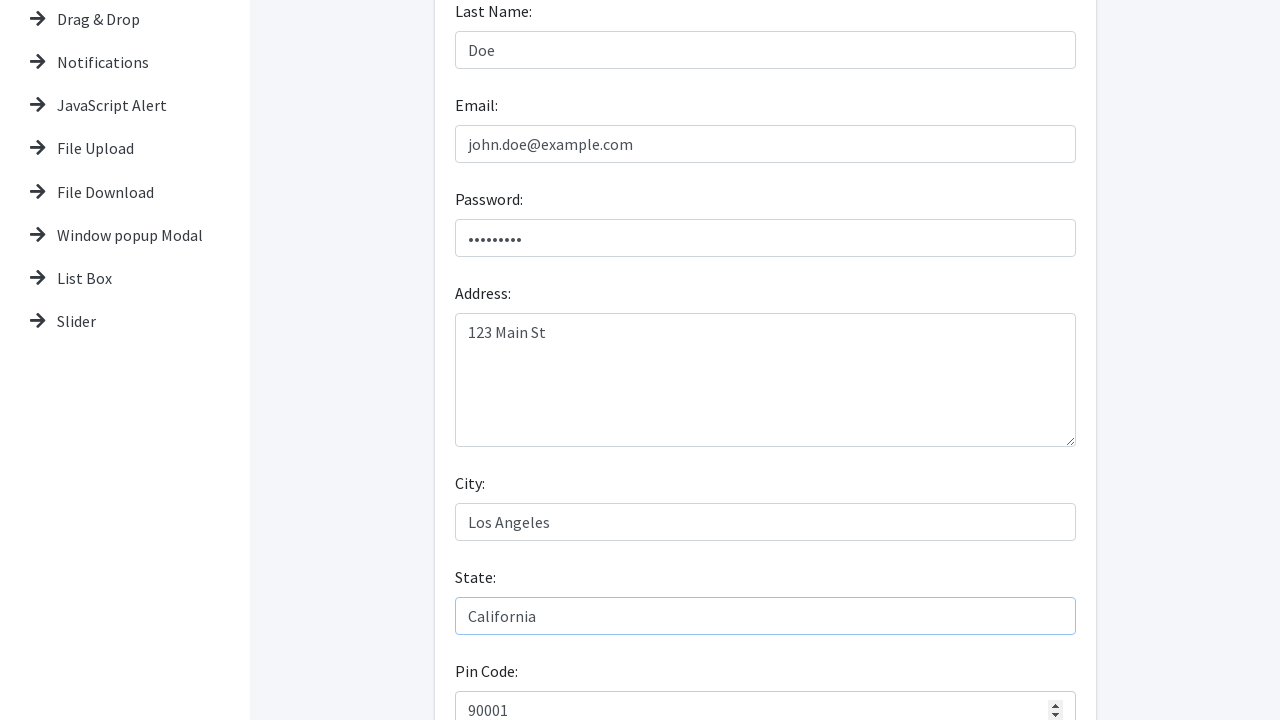

Clicked submit button to submit the form at (484, 603) on #userForm .btn
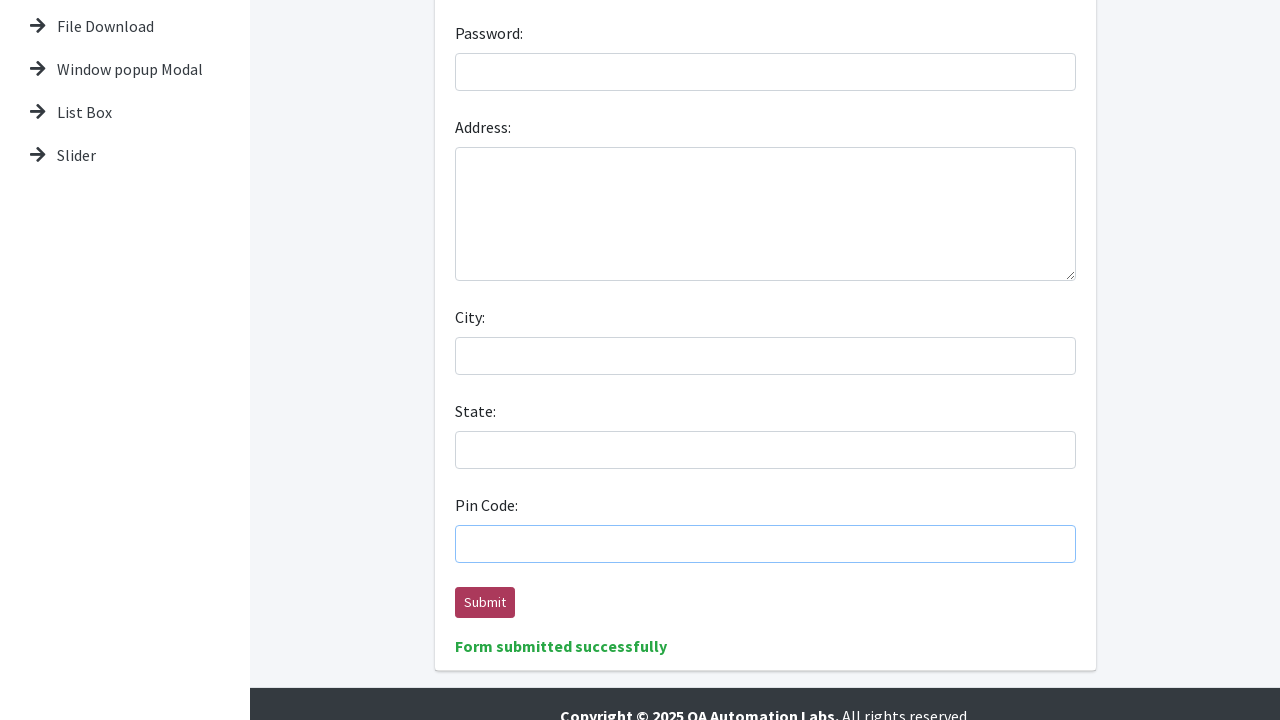

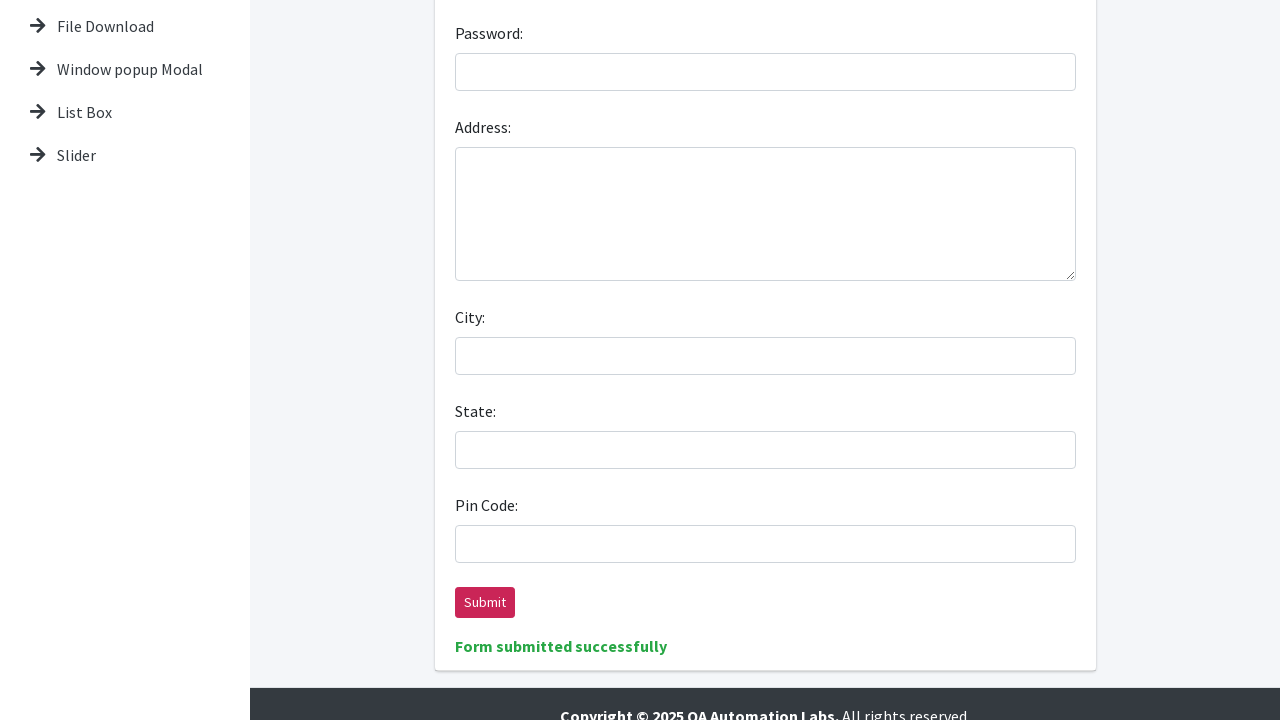